Navigates to the Azure Microsoft homepage and clicks on an element, then verifies the page title does not contain specific text

Starting URL: https://azure.microsoft.com/en-us/

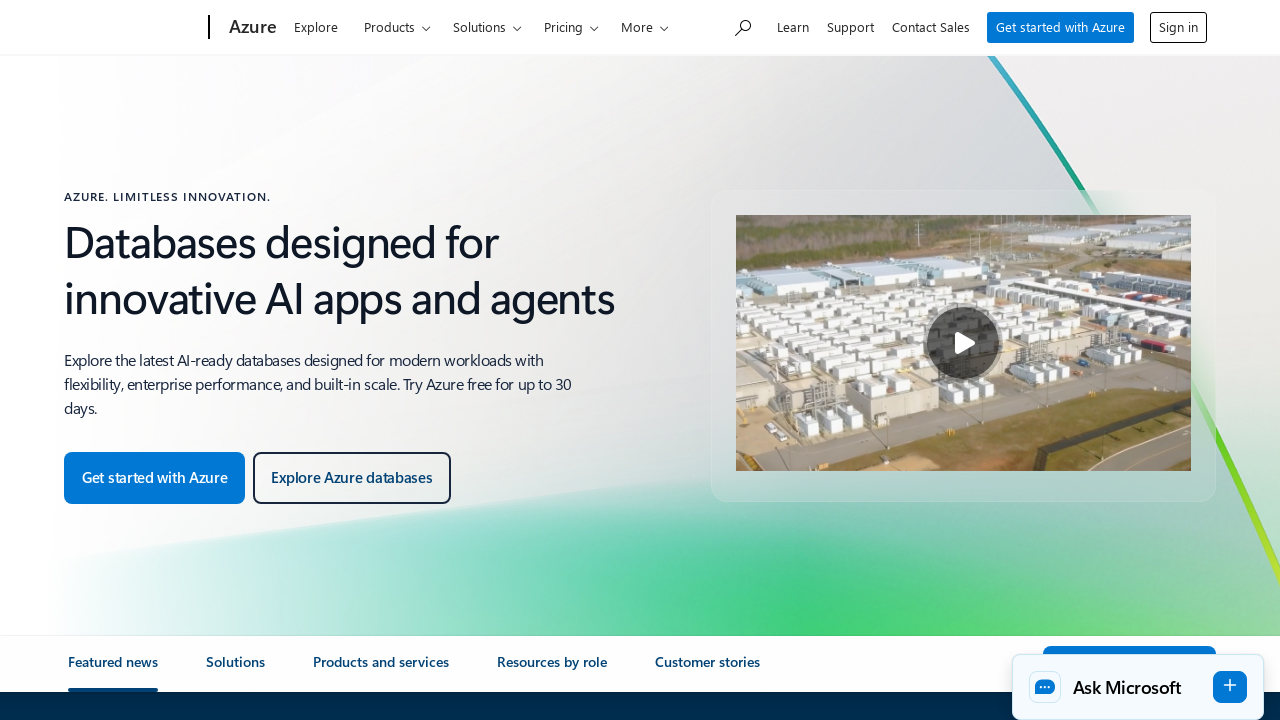

Navigated to Azure Microsoft homepage
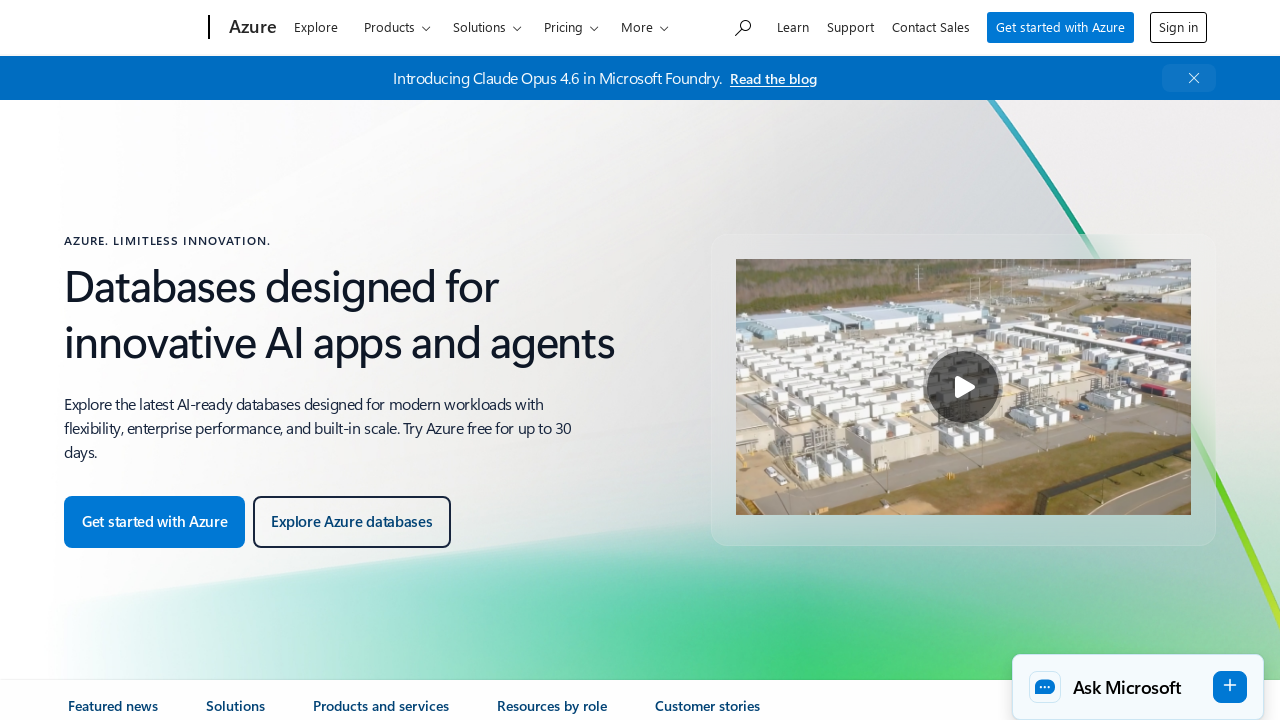

Clicked element with ID 'action-oc18e3' at (155, 522) on #action-oc18e3
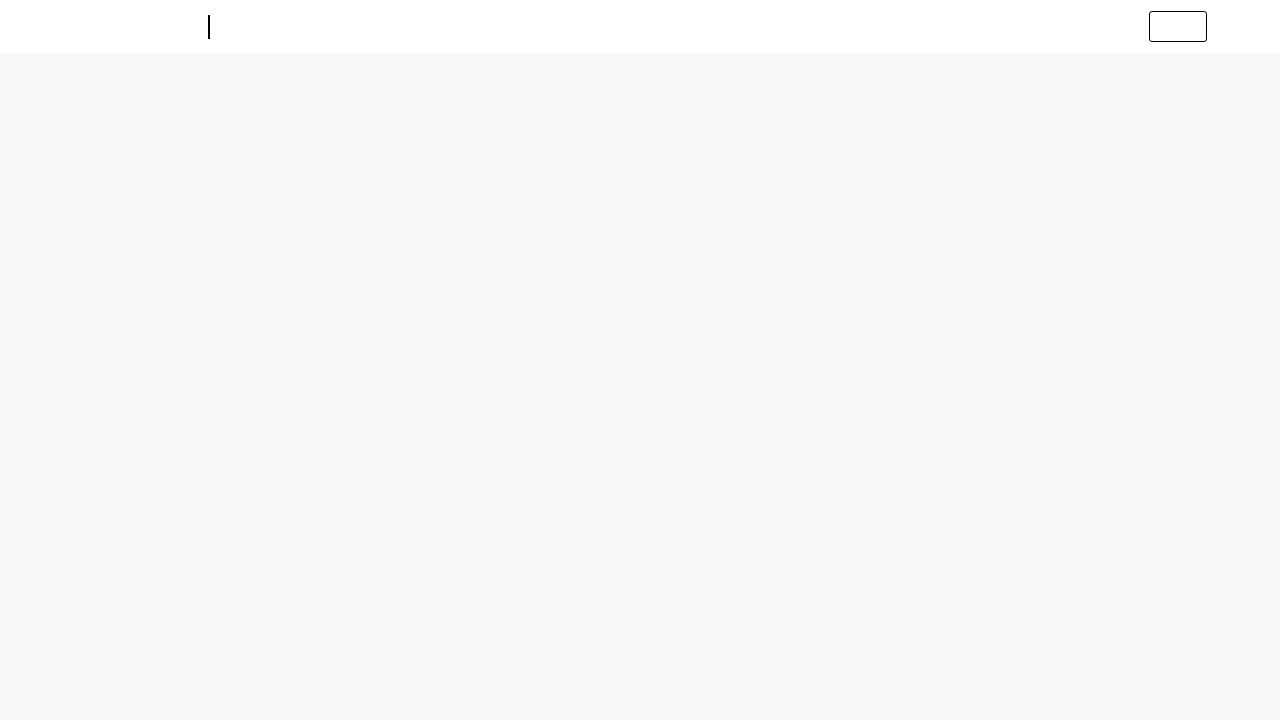

Waited for page to reach networkidle state
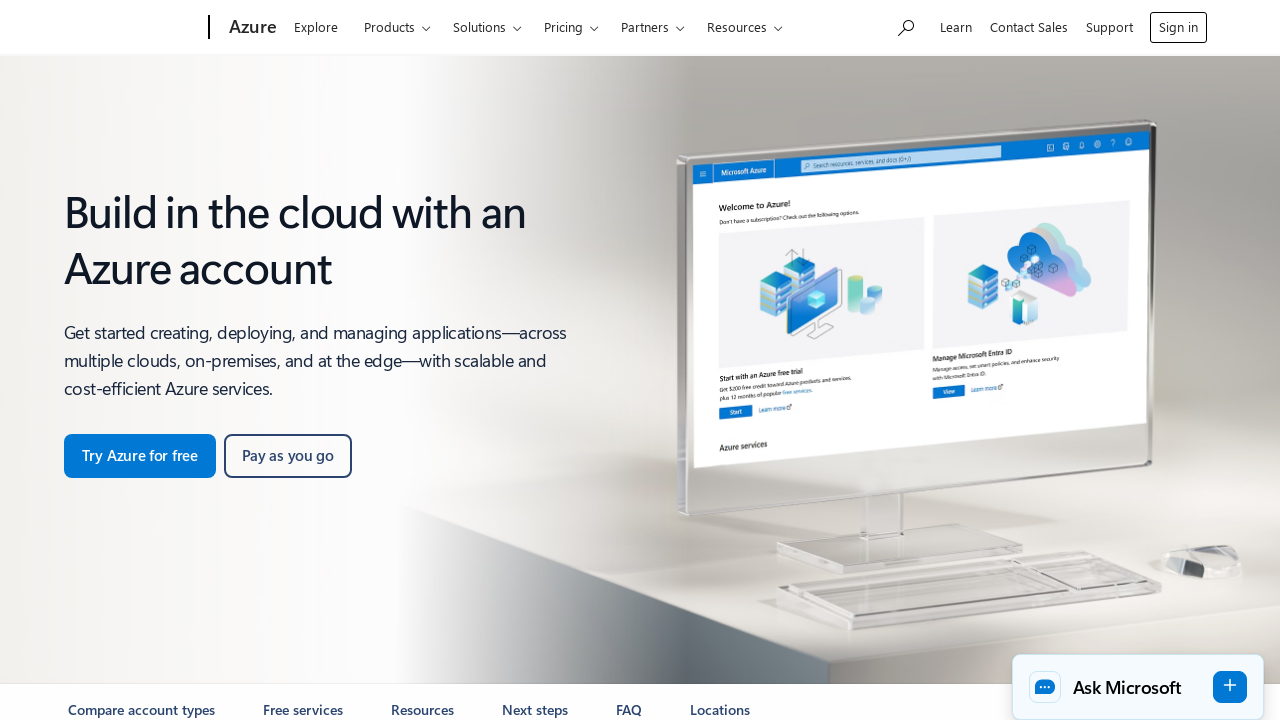

Verified page title does not contain 'Azure Pipelines'
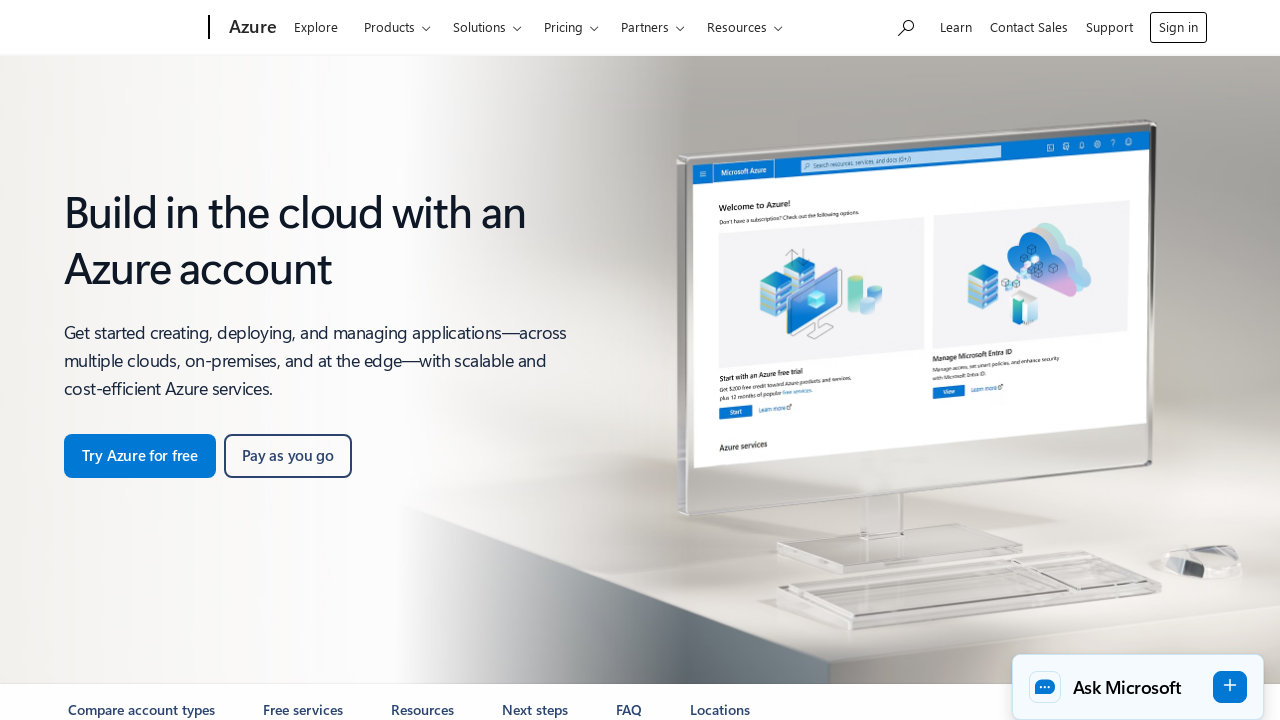

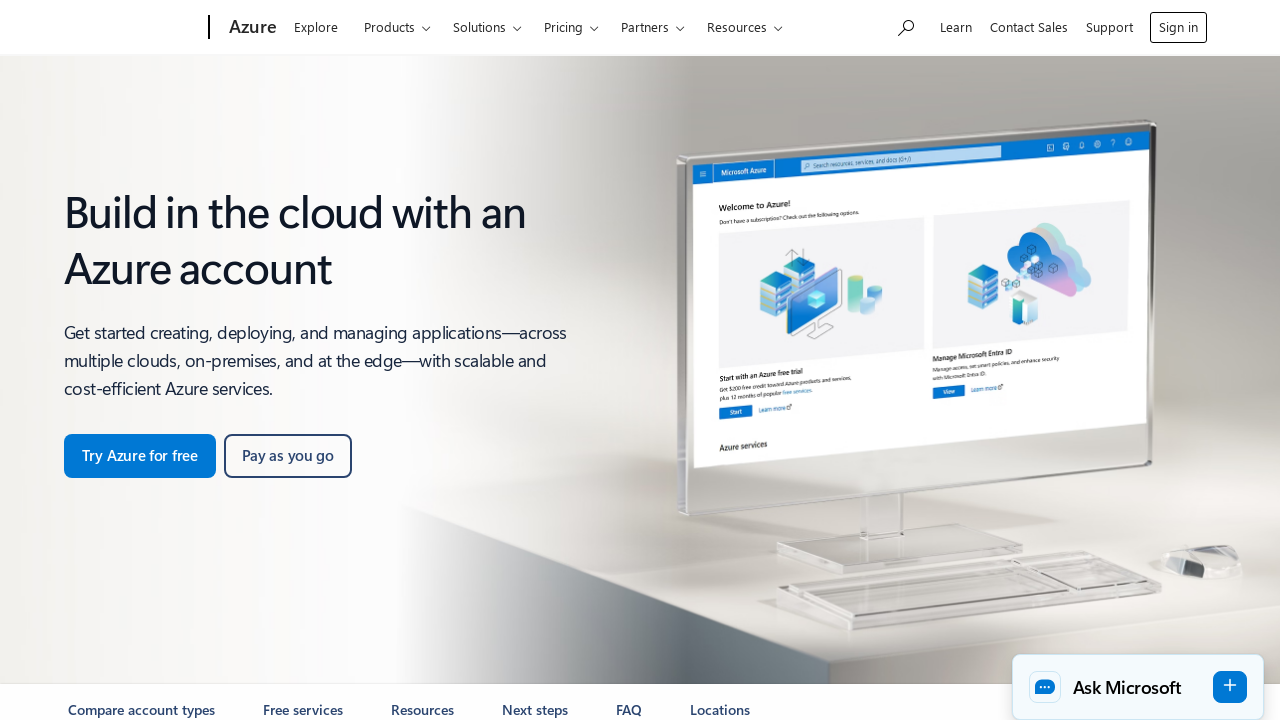